Tests navigation to the AWS WAR page through the Cloud dropdown menu

Starting URL: https://eficens.ai/

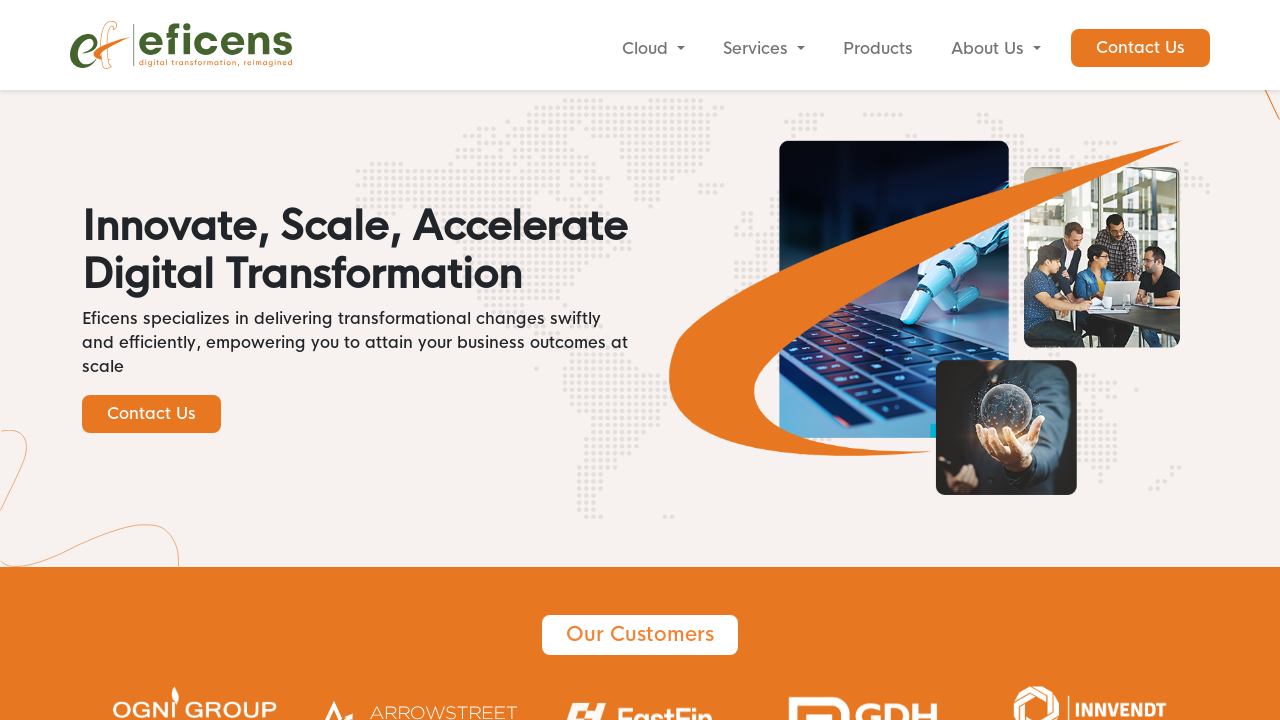

Clicked Cloud dropdown button to reveal menu at (653, 49) on internal:role=button[name="Cloud"i]
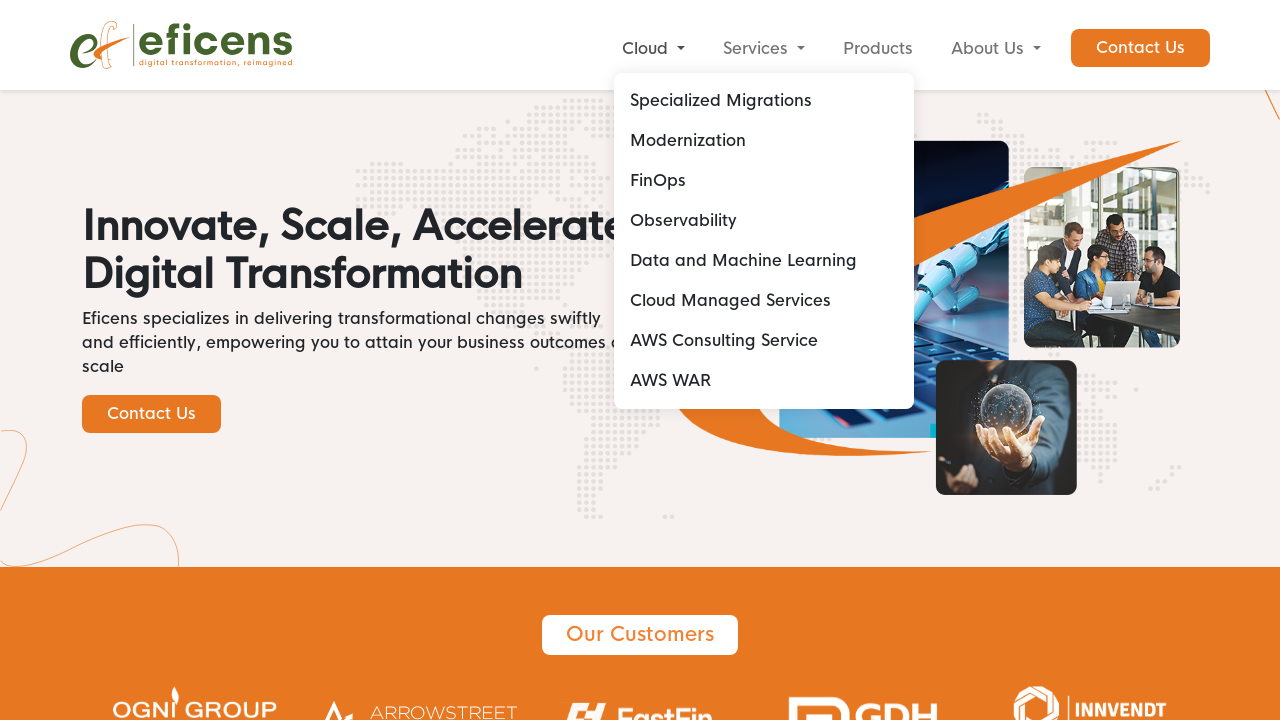

AWS WAR link appeared in dropdown menu
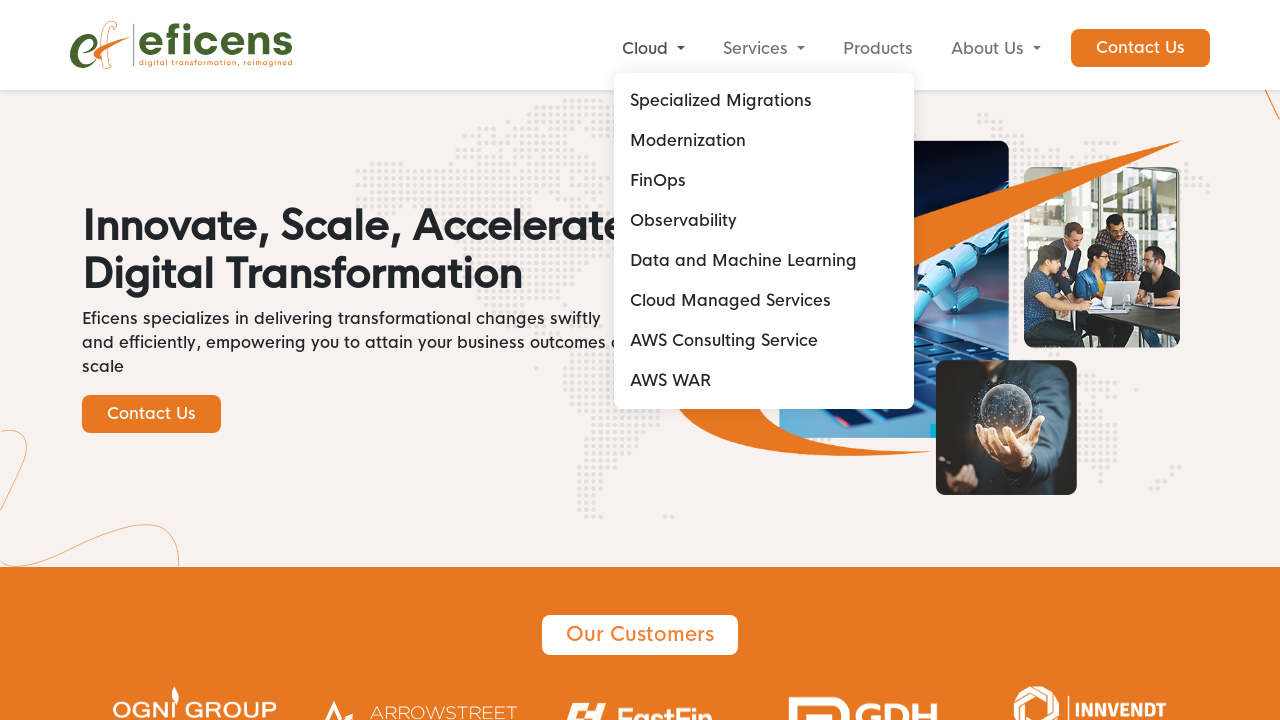

Clicked AWS WAR link to navigate to the page
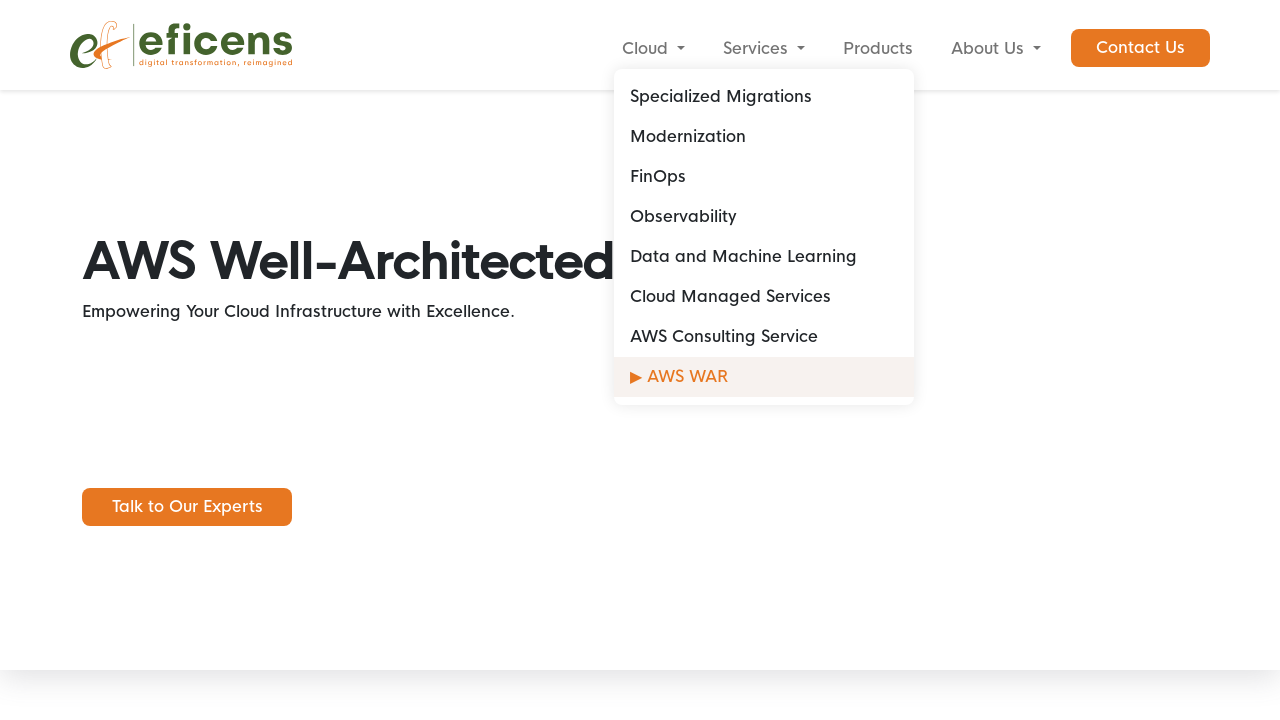

AWS WAR page fully loaded and network idle
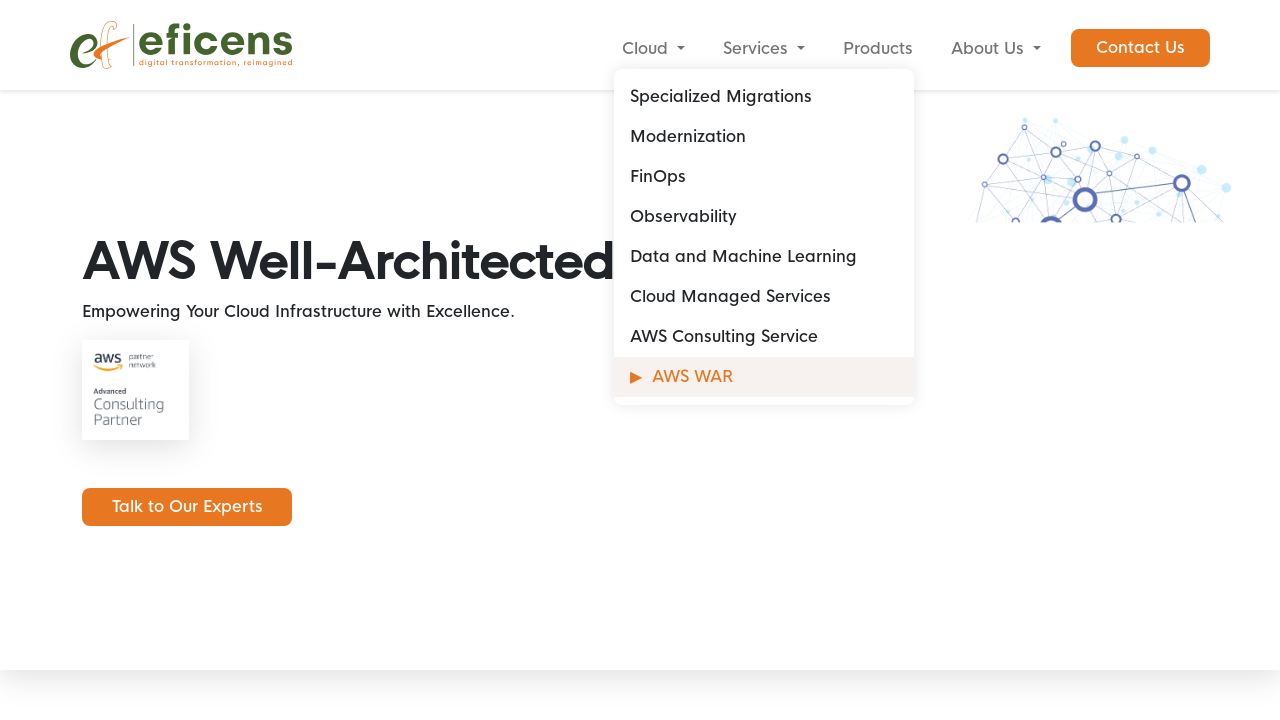

Scrolled down the AWS WAR page by 6000 pixels
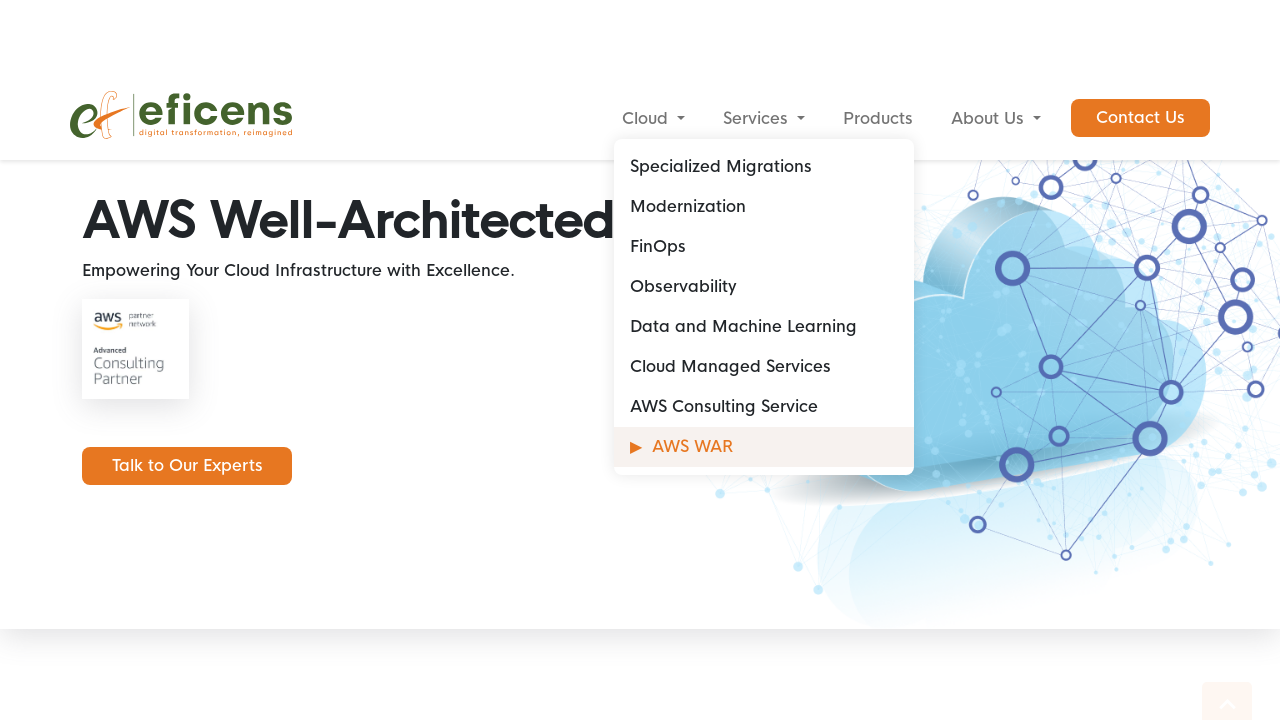

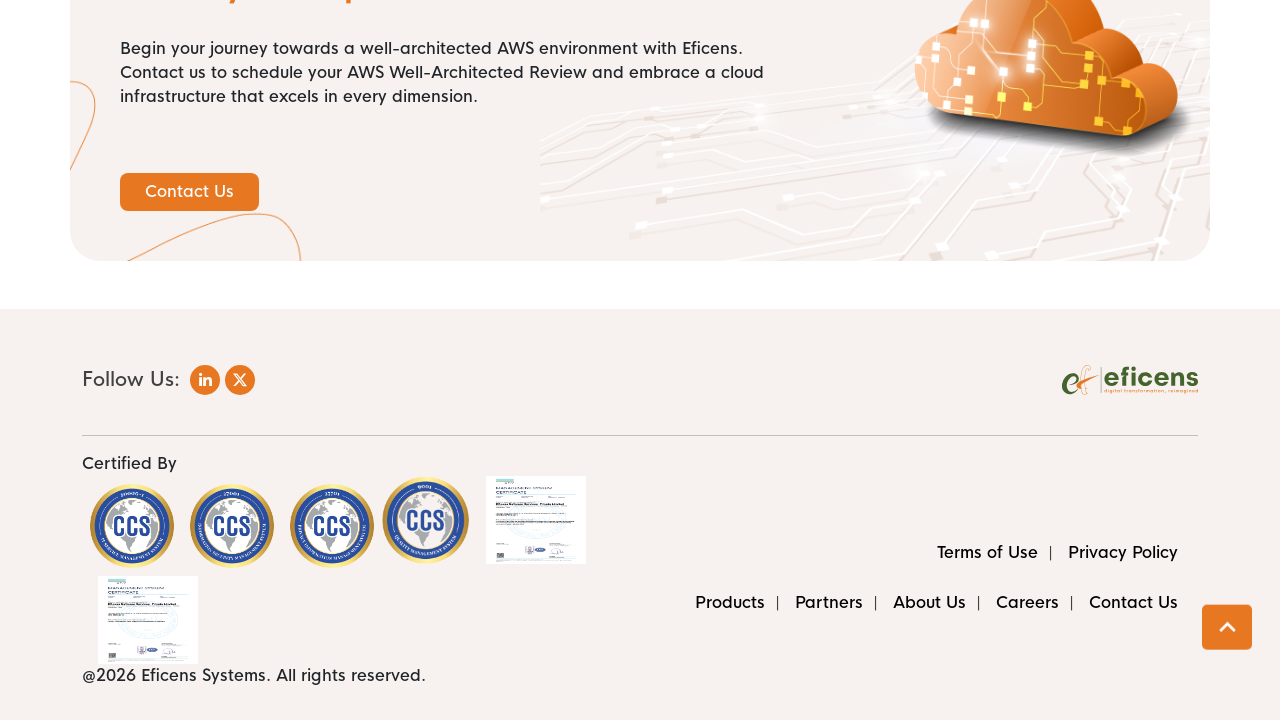